Tests dynamic controls by clicking Remove/Add buttons for checkbox and Enable/Disable buttons for input field, verifying state changes and messages.

Starting URL: https://the-internet.herokuapp.com/dynamic_controls

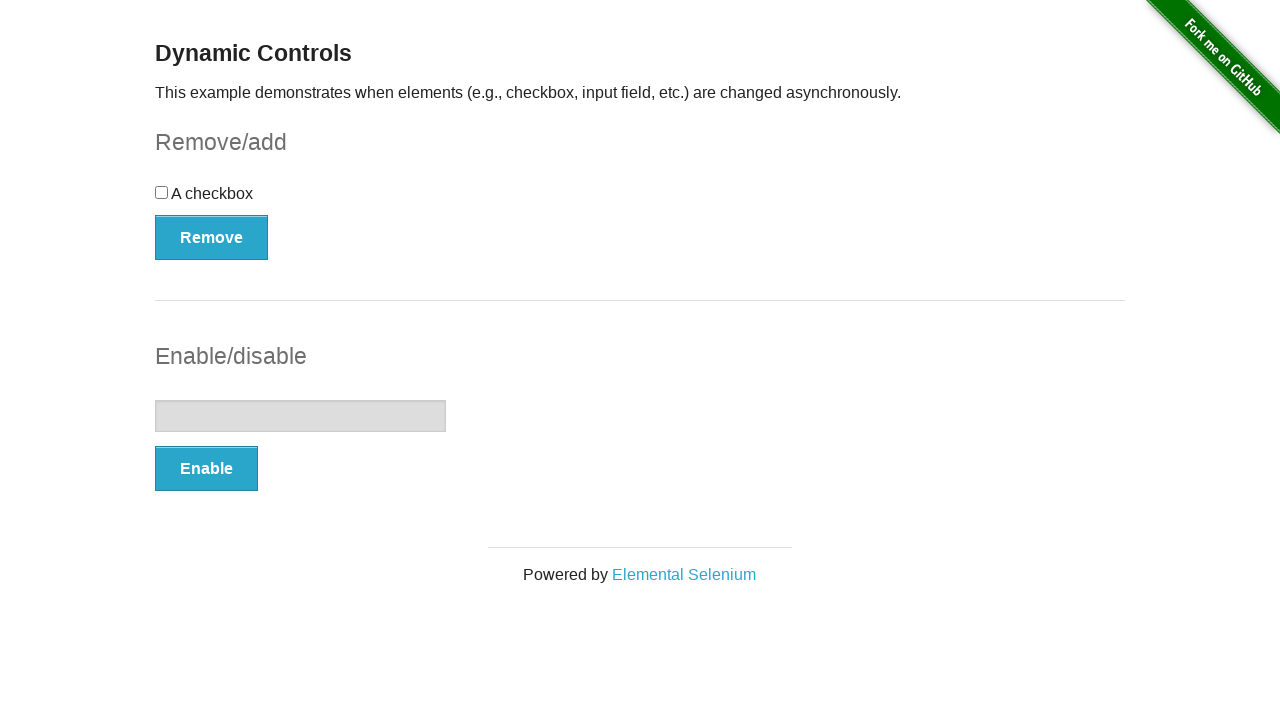

Waited for Dynamic Controls page to load
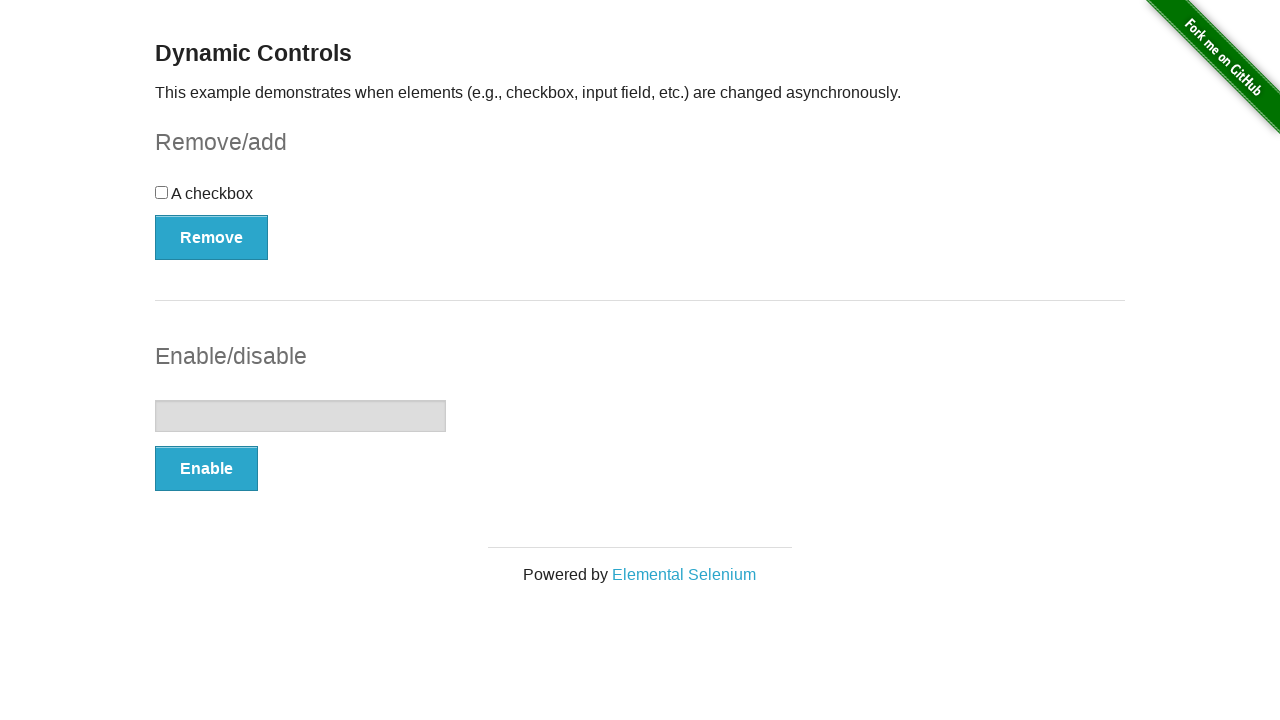

Clicked Remove button for checkbox at (212, 237) on xpath=//button[contains(text(),'Remove')]
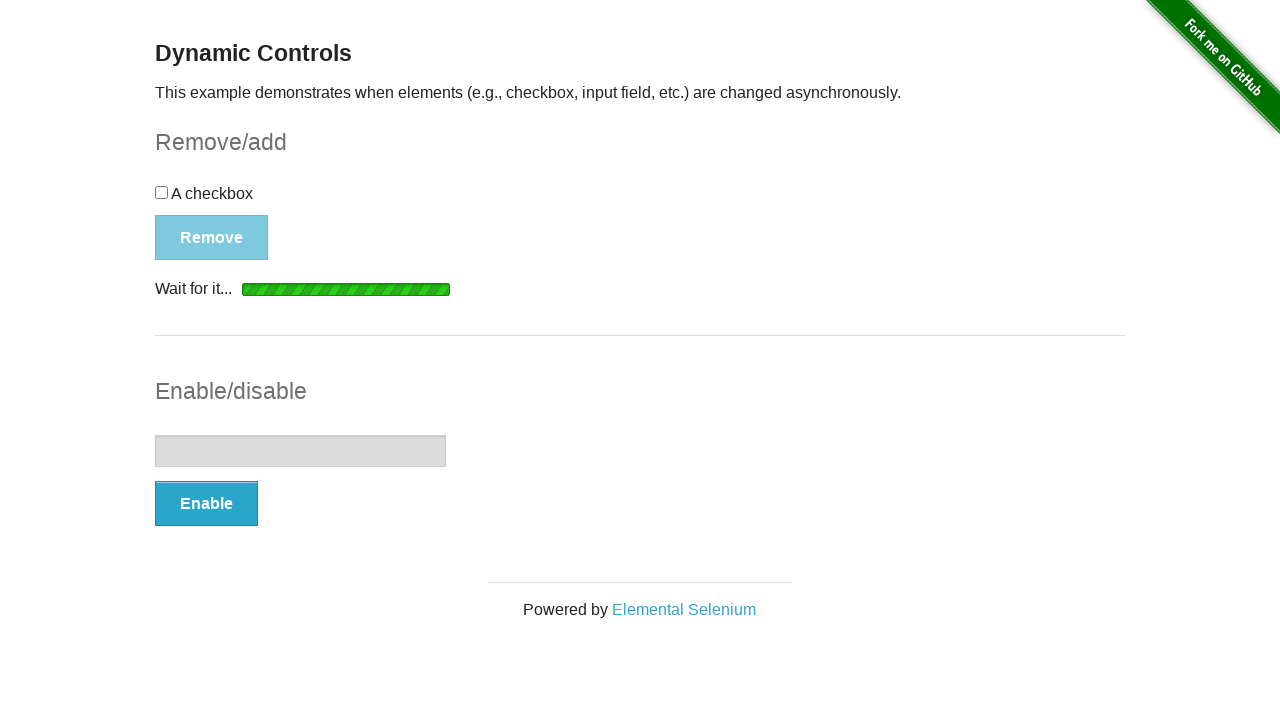

Waited for Add button to appear after removal
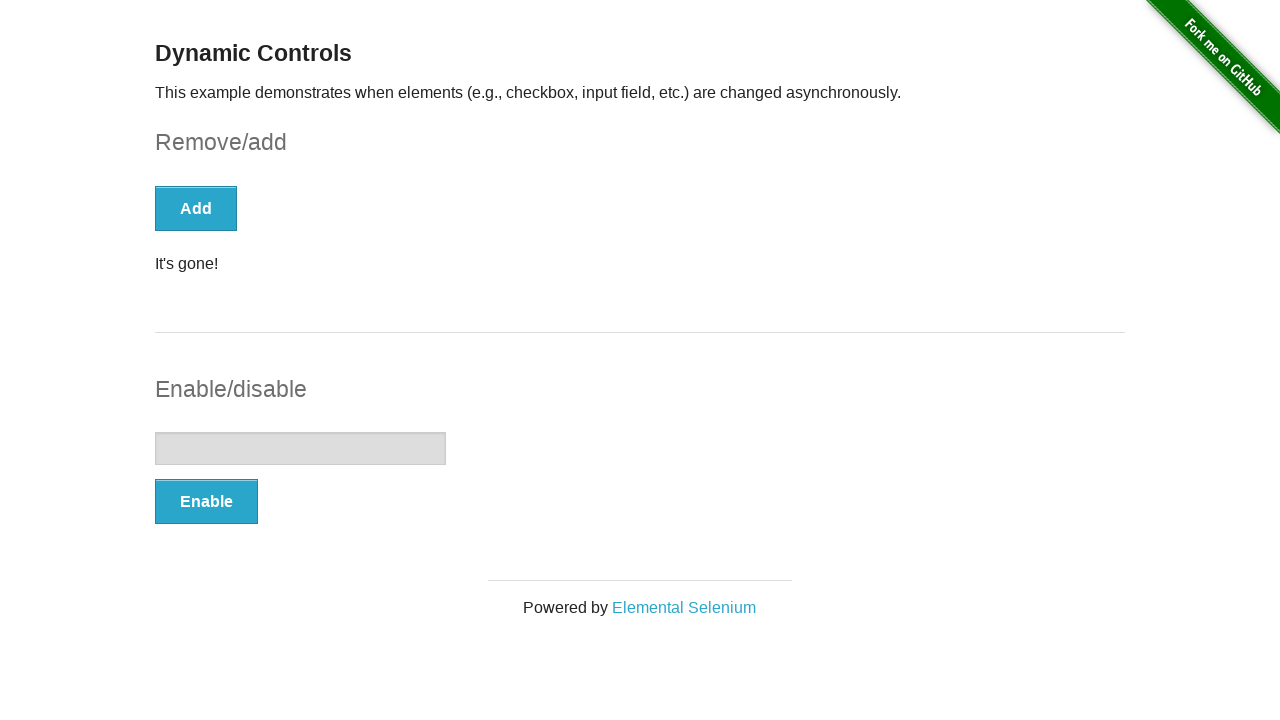

Verified message 'It's gone!' after checkbox removal
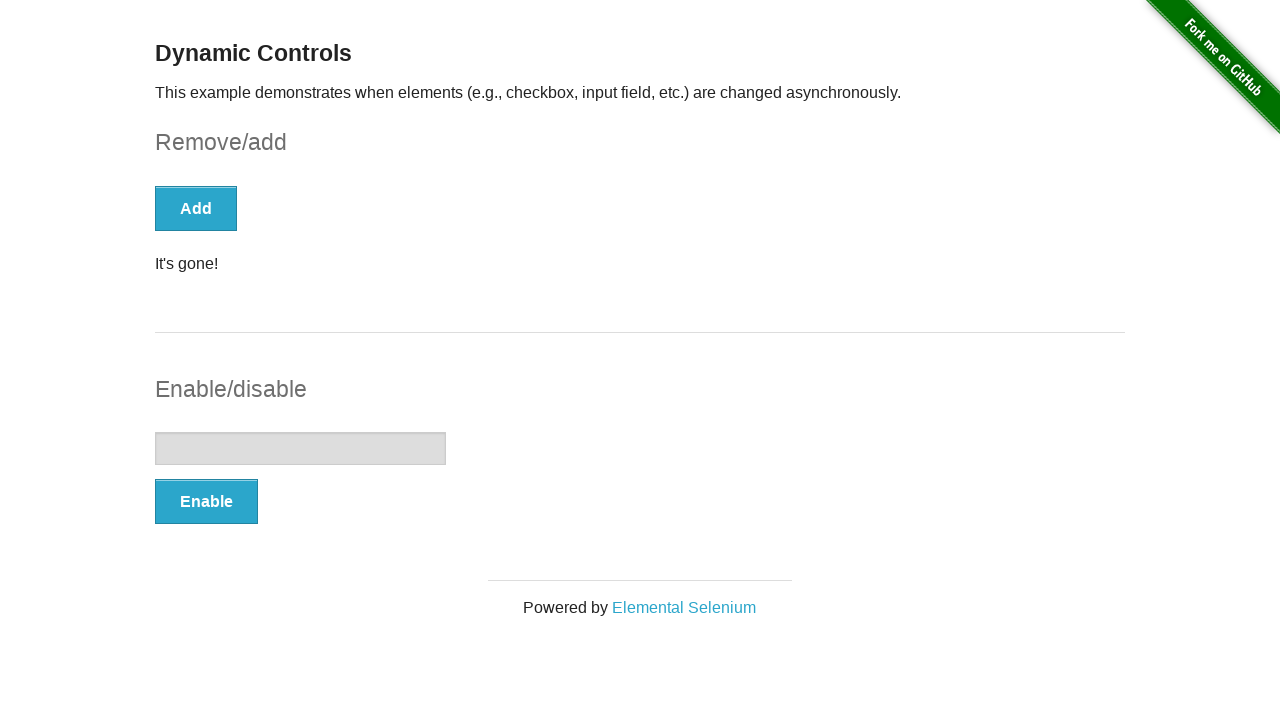

Clicked Add button to restore checkbox at (196, 208) on xpath=//button[contains(text(),'Add')]
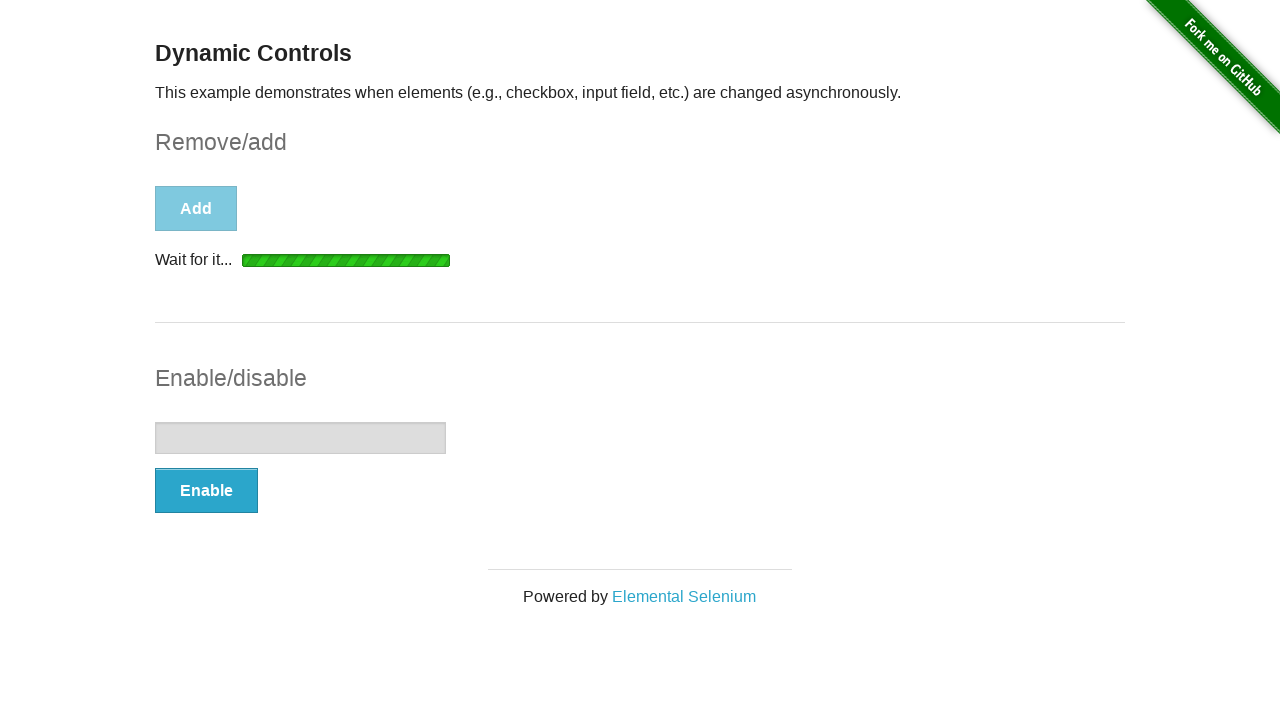

Waited for Remove button to reappear
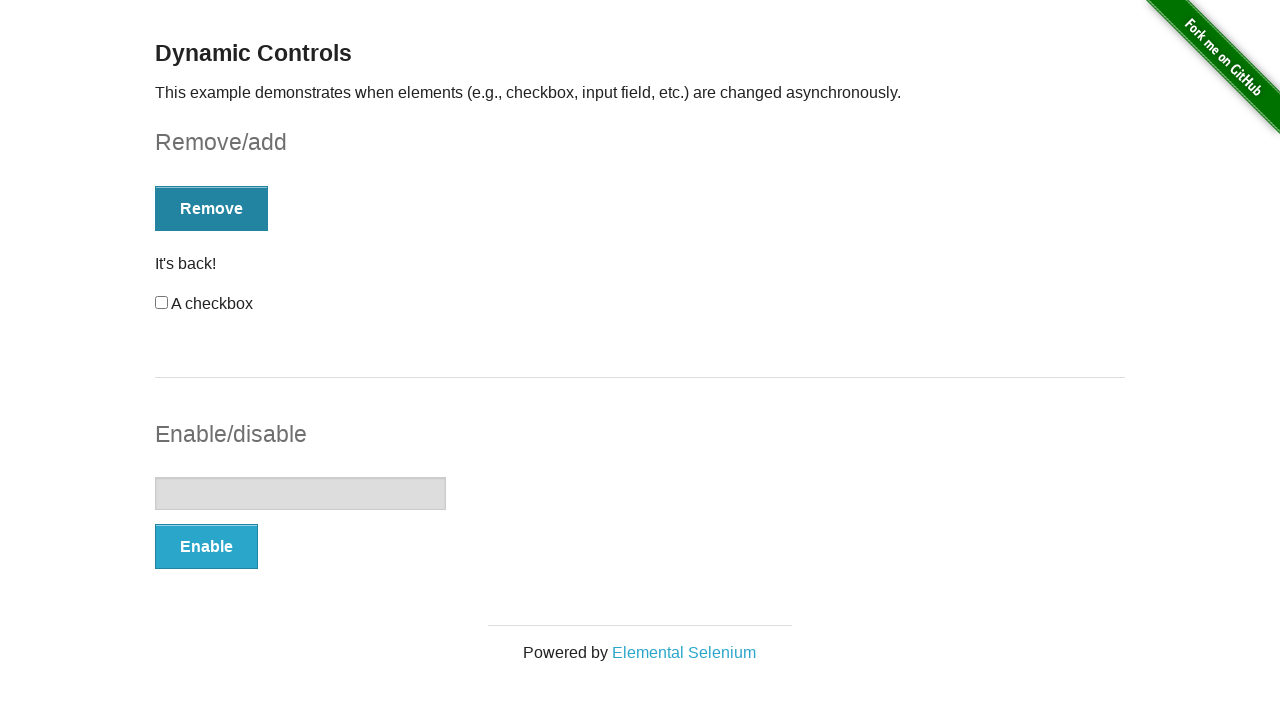

Verified message 'It's back!' after checkbox restoration
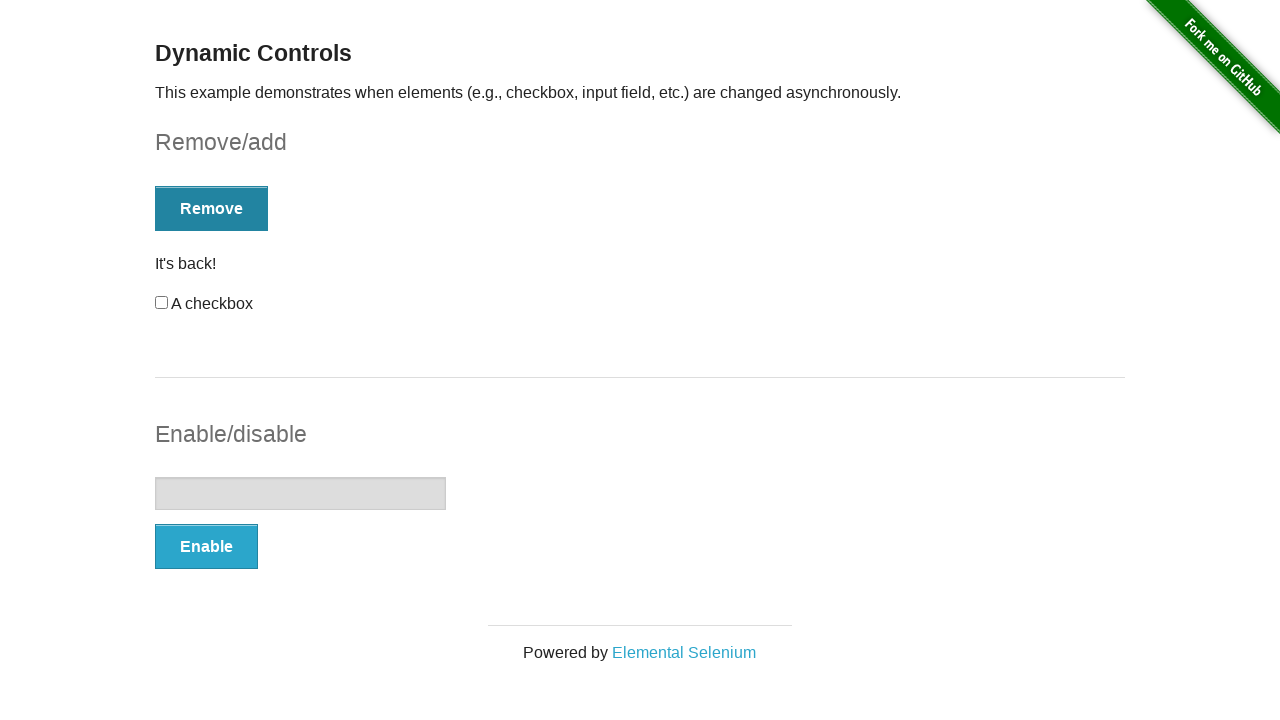

Clicked Enable button for input field at (206, 546) on xpath=//button[contains(text(),'Enable')]
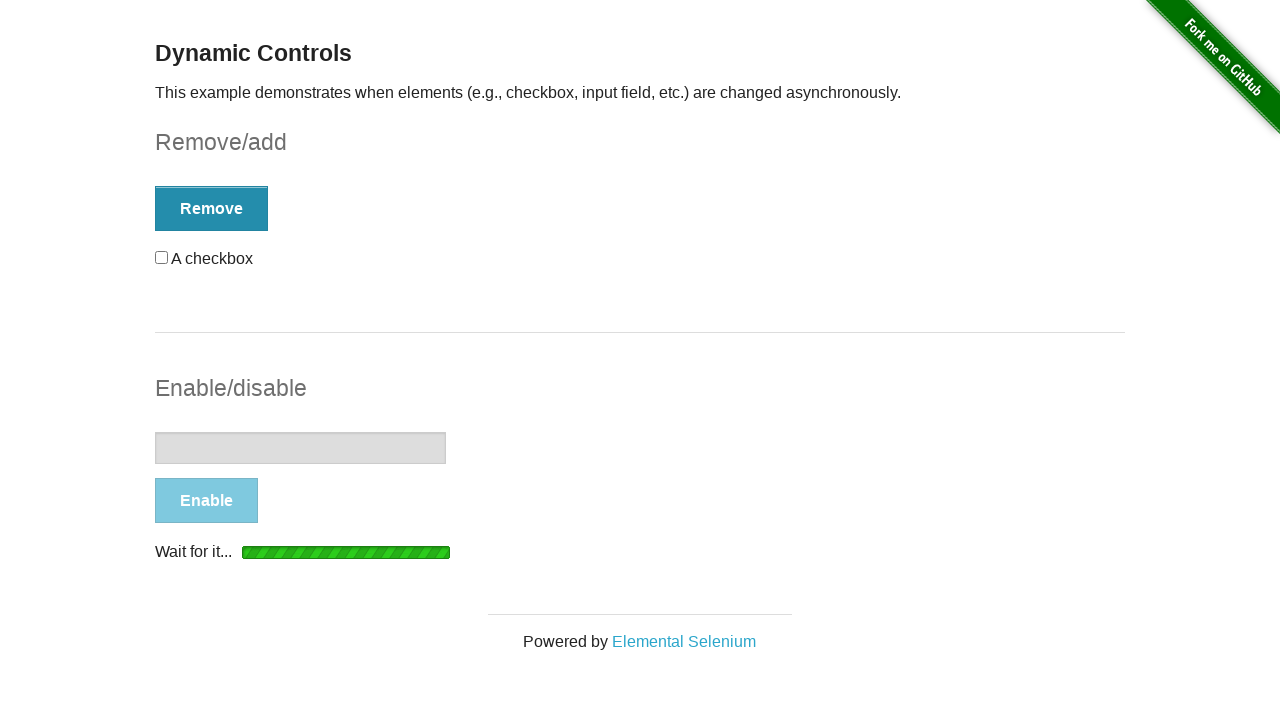

Waited for Disable button to appear after enabling input
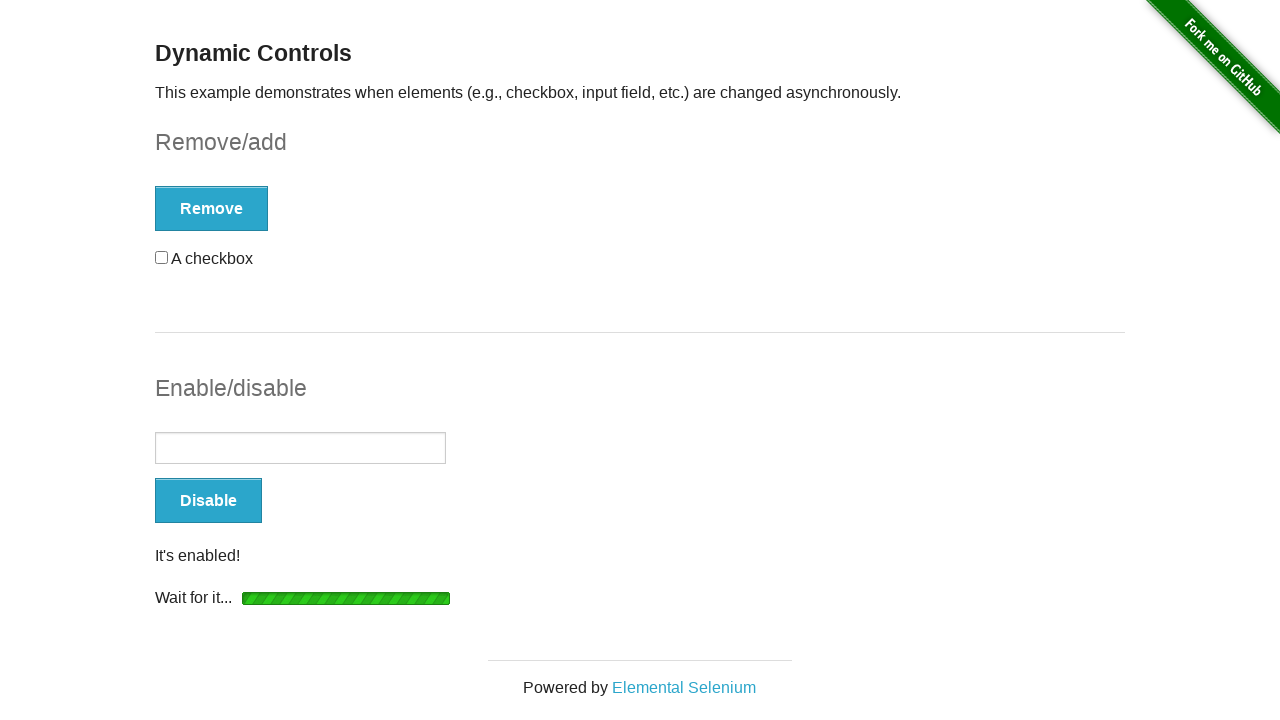

Verified message 'It's enabled!' after input field activation
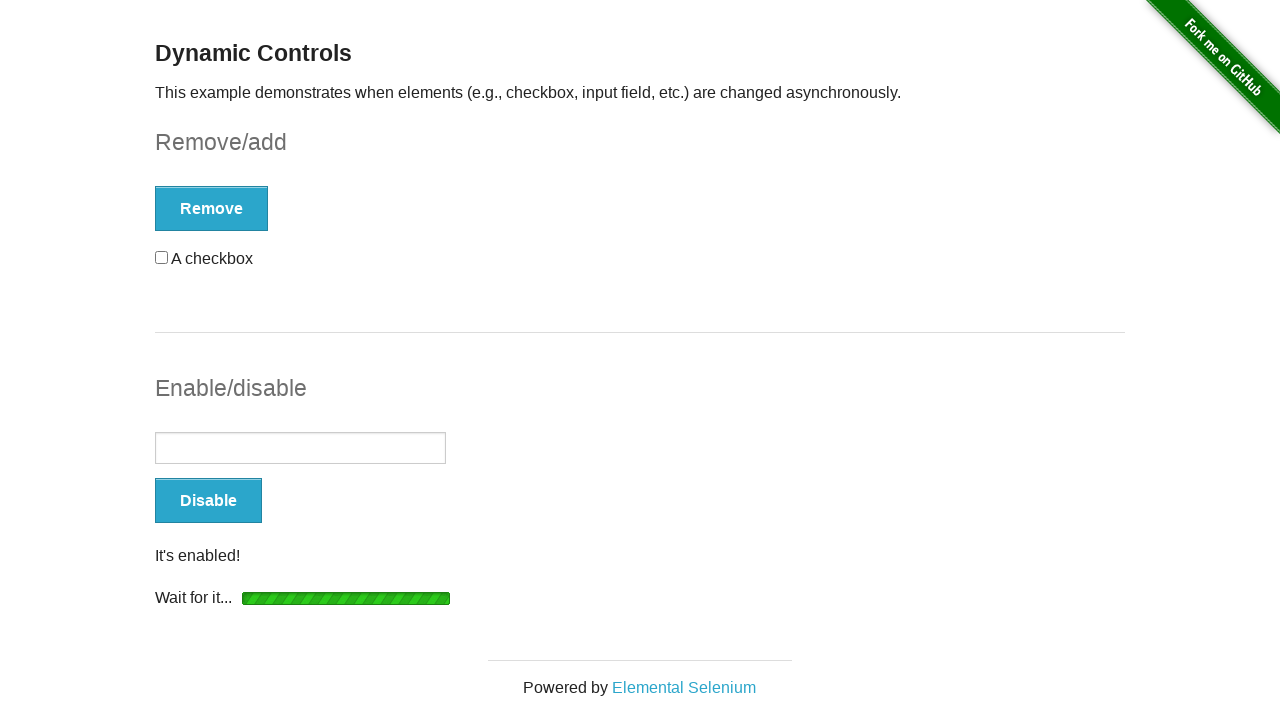

Clicked Disable button for input field at (208, 501) on xpath=//button[contains(text(),'Disable')]
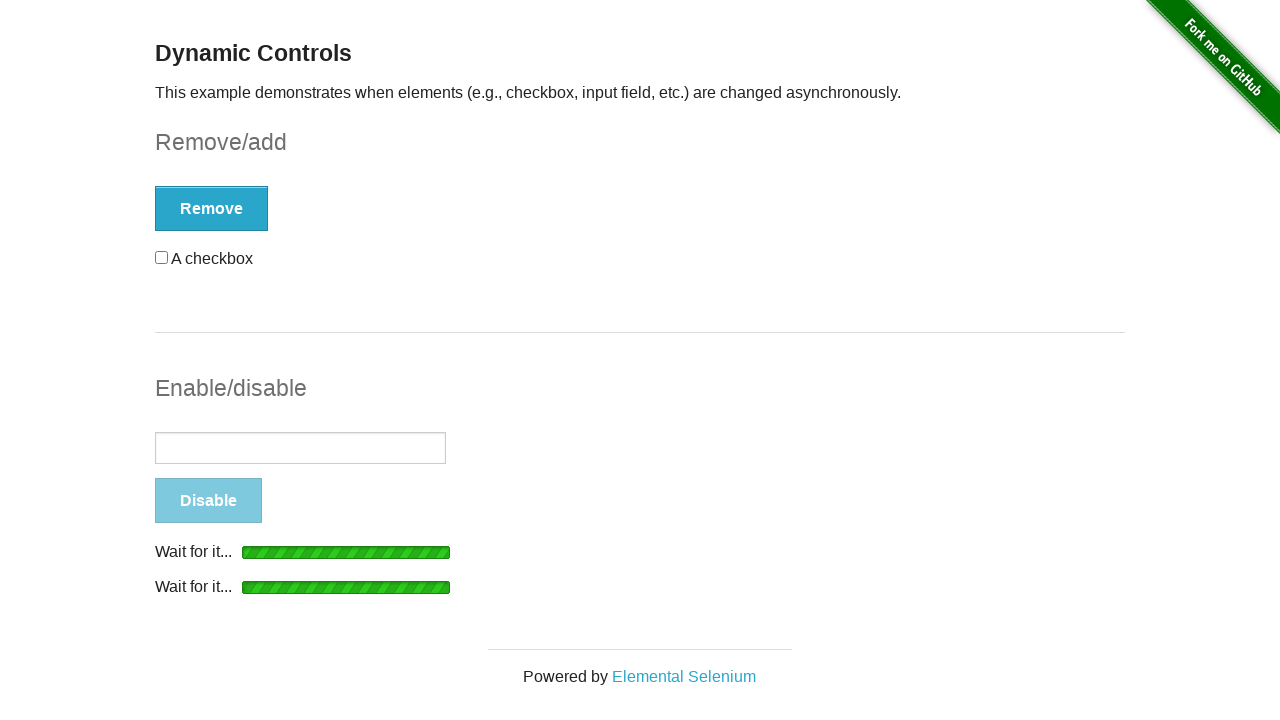

Waited for Enable button to reappear after disabling input
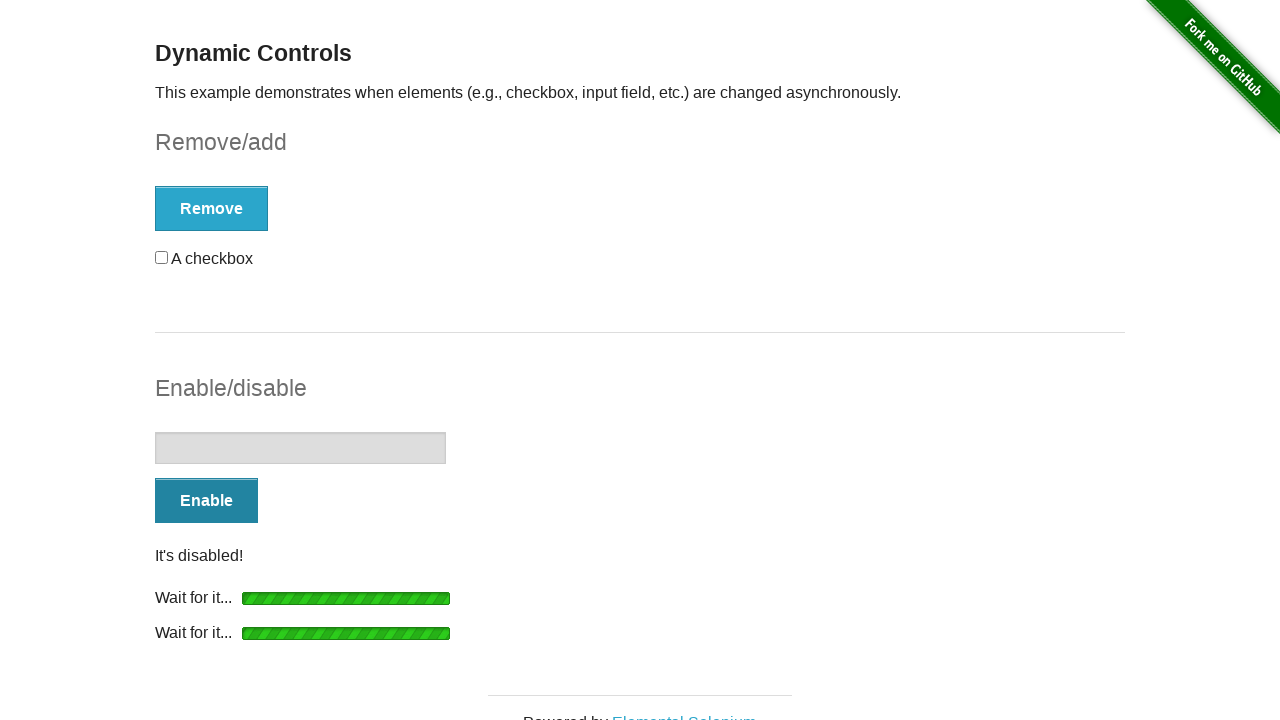

Verified message 'It's disabled!' after input field deactivation
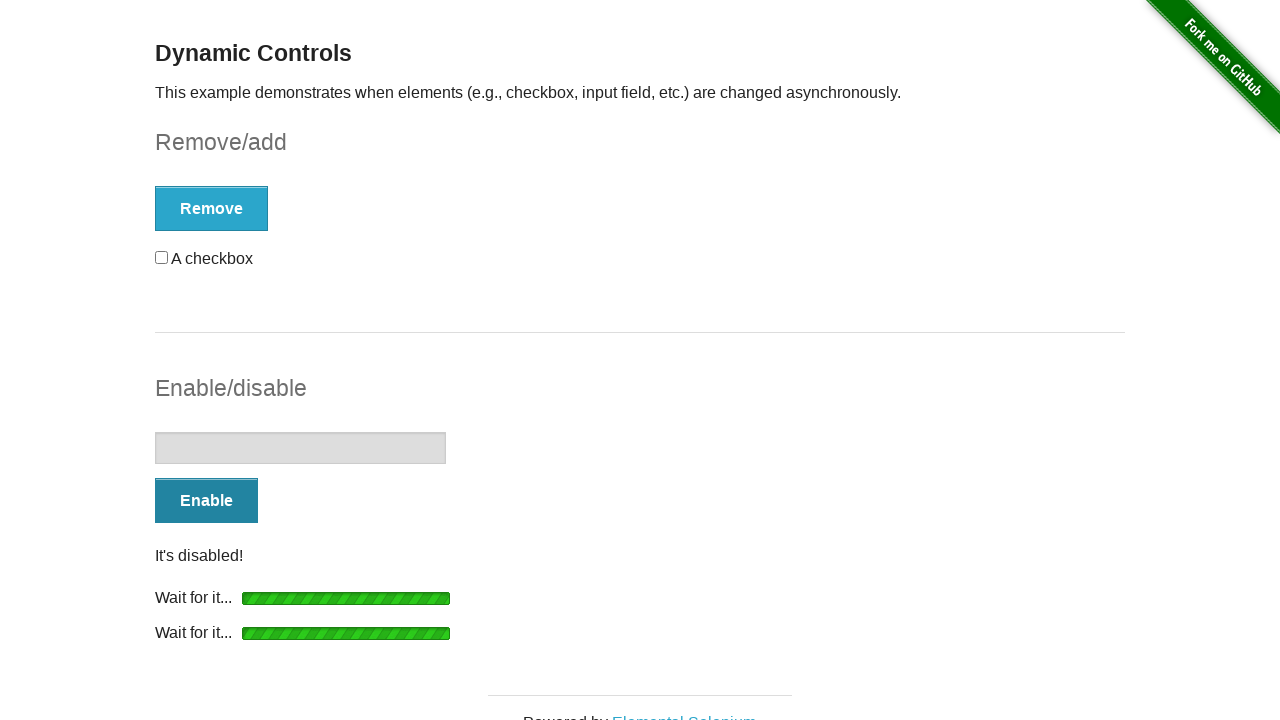

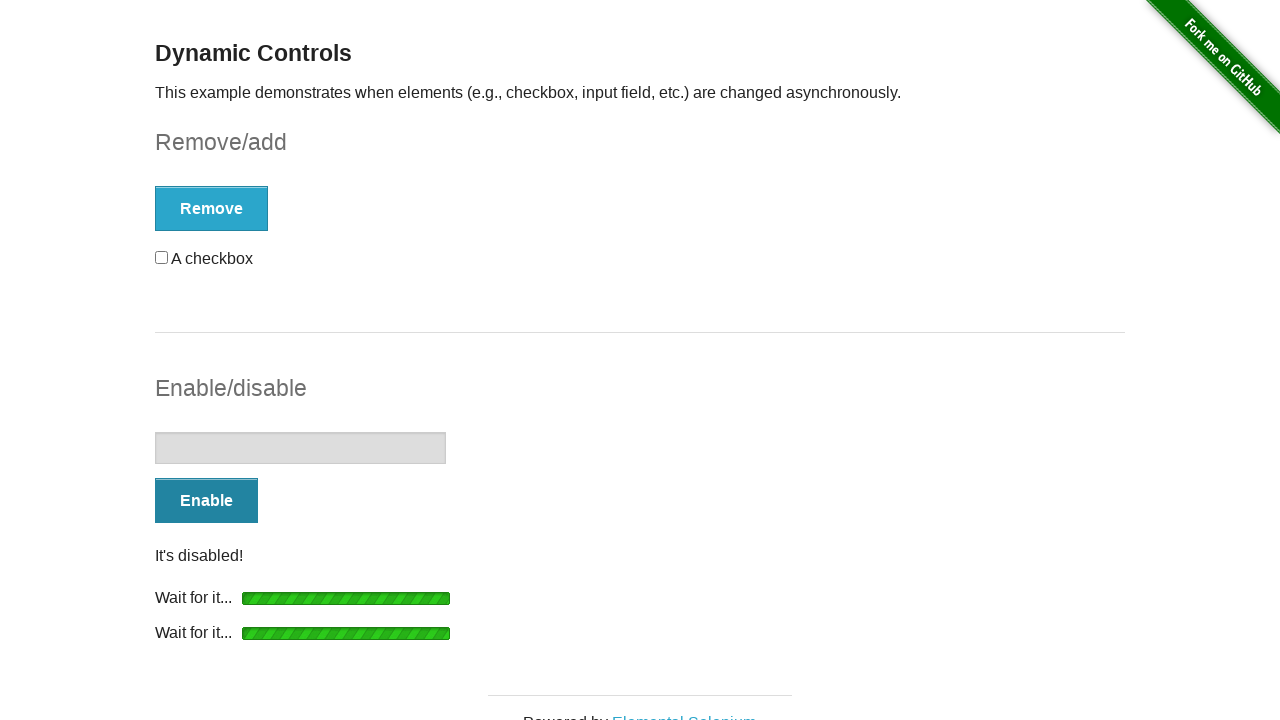